Tests that the robots radio button is not selected by default on the math page

Starting URL: https://suninjuly.github.io/math.html

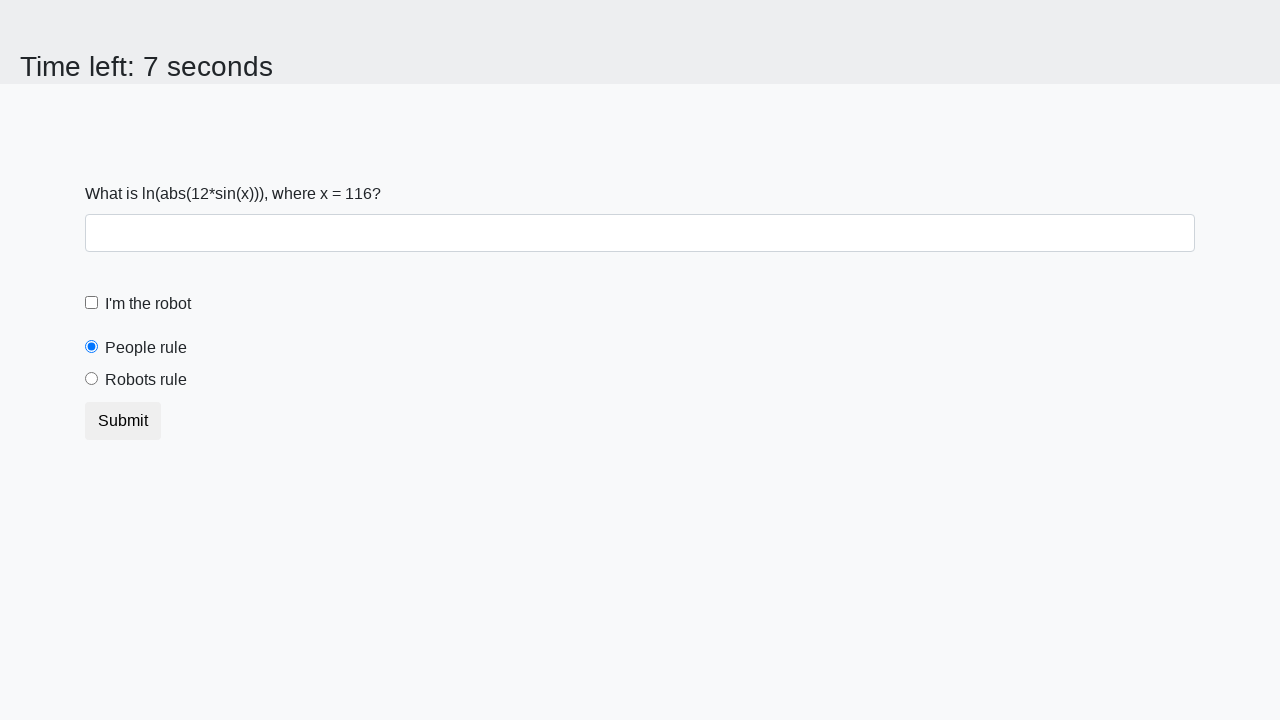

Navigated to math.html page
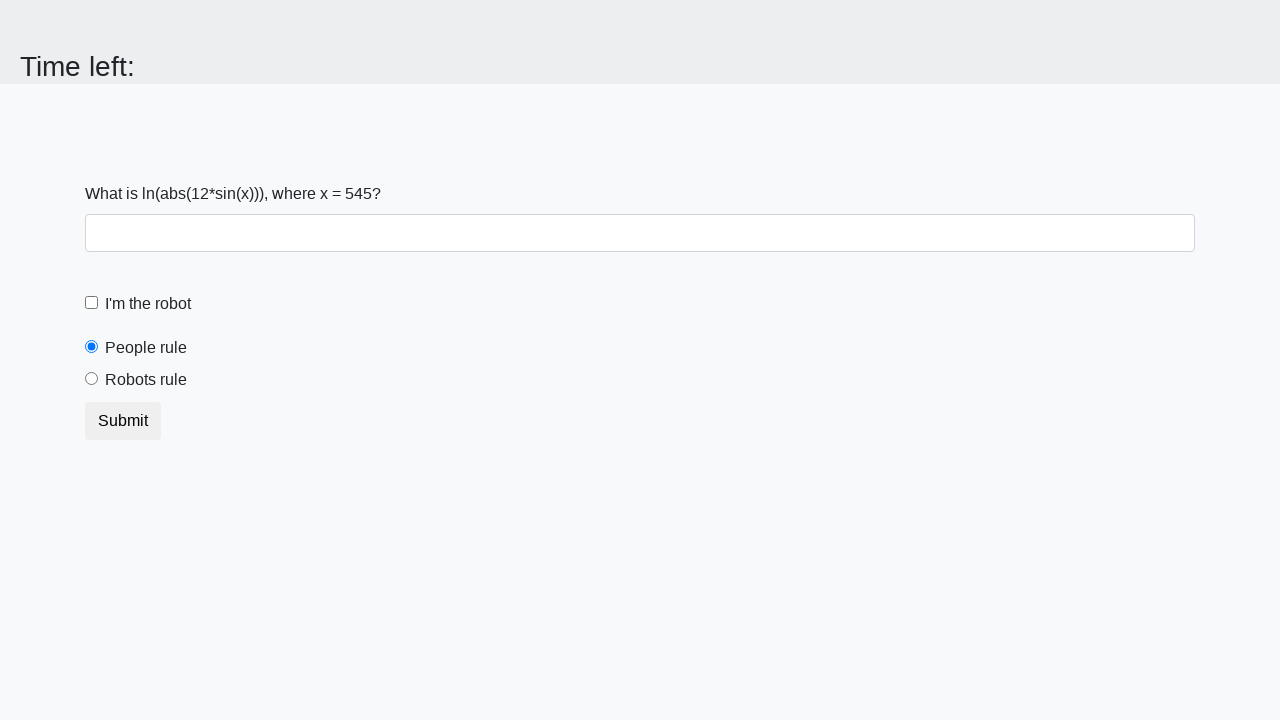

Located robots radio button element
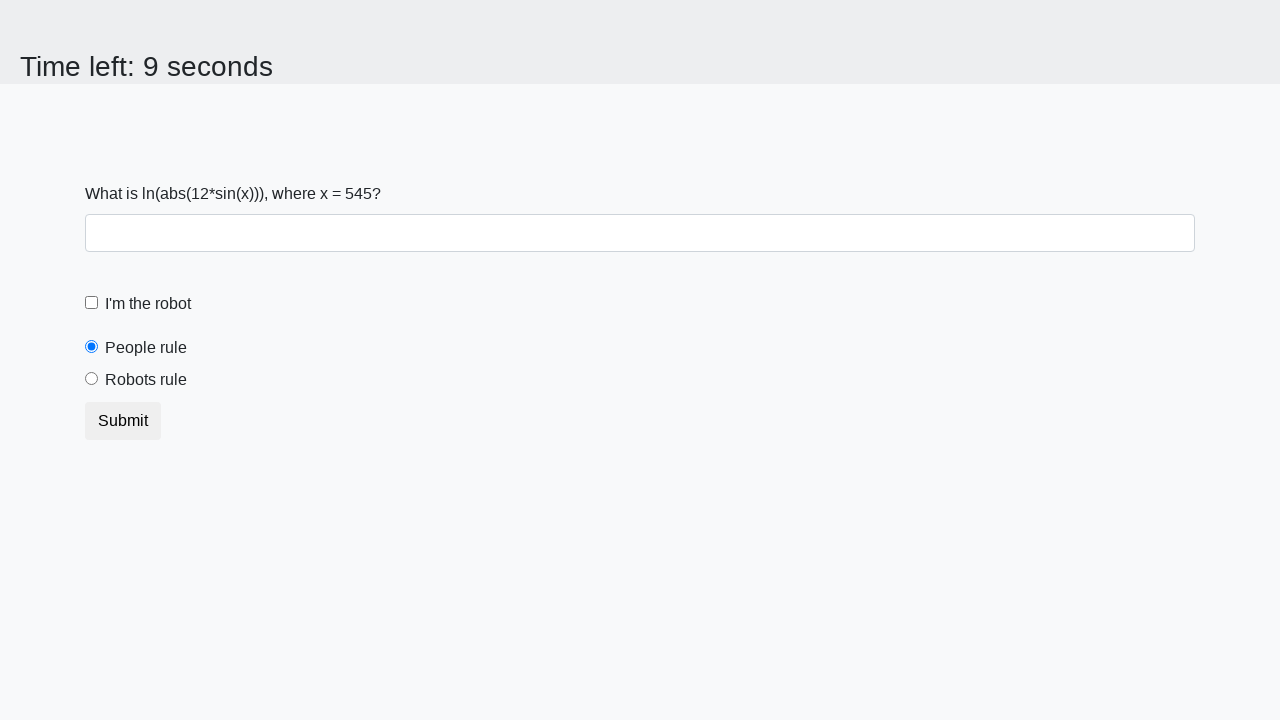

Retrieved 'checked' attribute from robots radio button
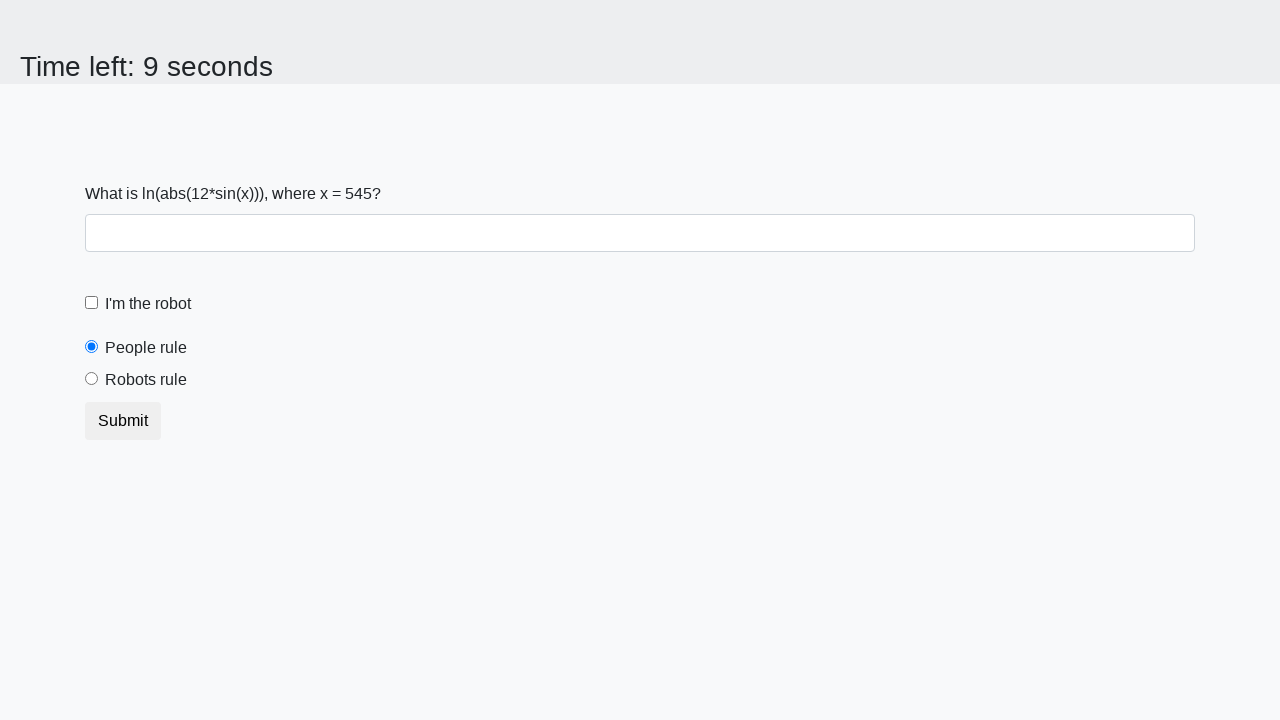

Verified that robots radio button is not selected by default
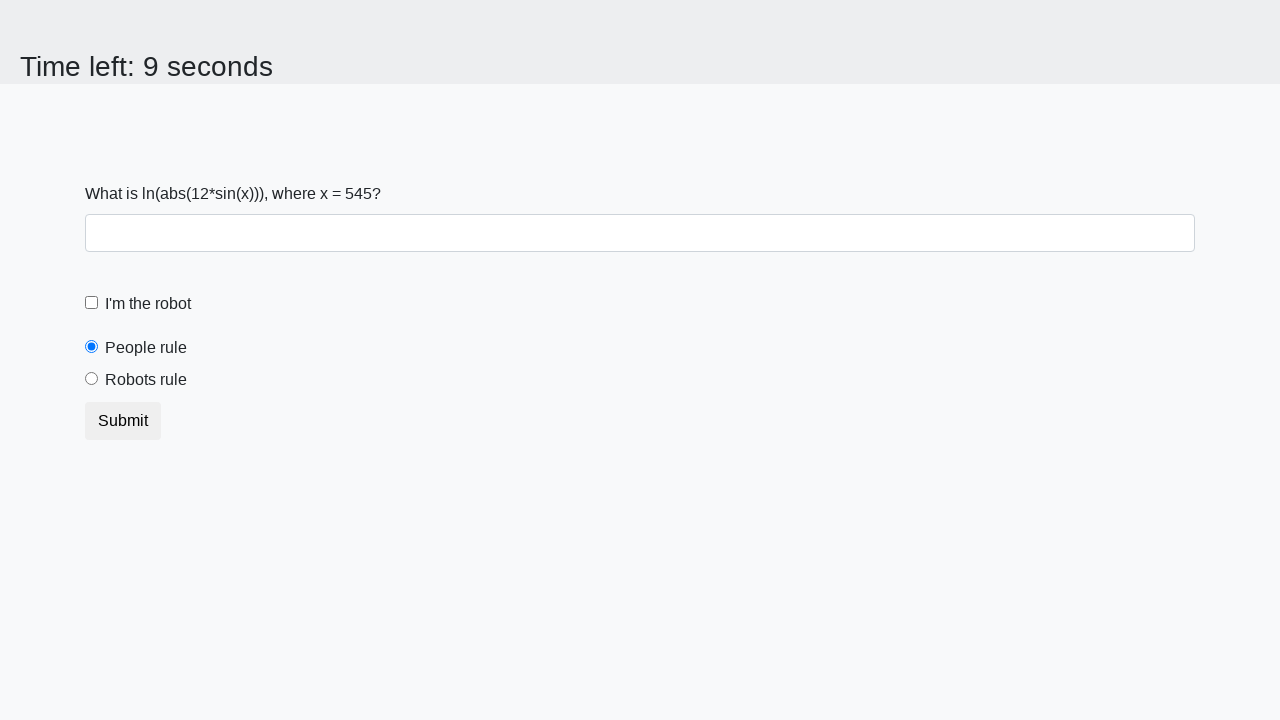

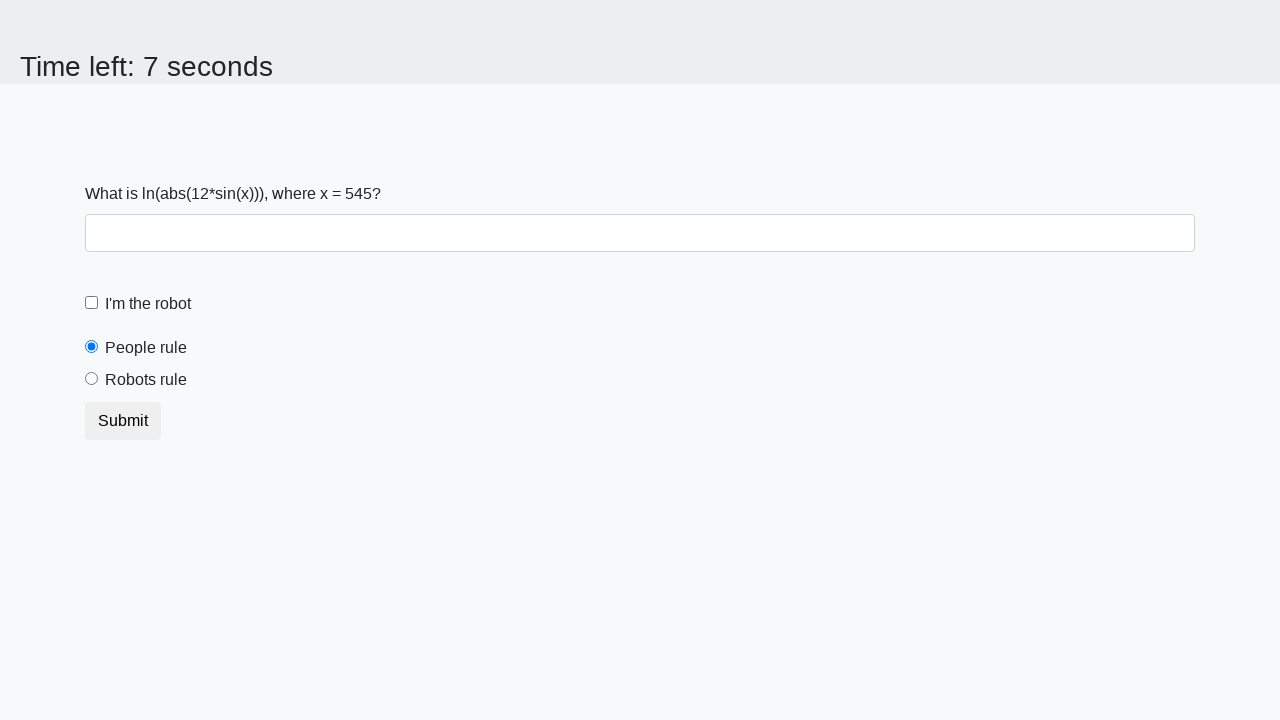